Tests failed login attempt with invalid credentials and captures screenshot of error state

Starting URL: https://www.saucedemo.com/

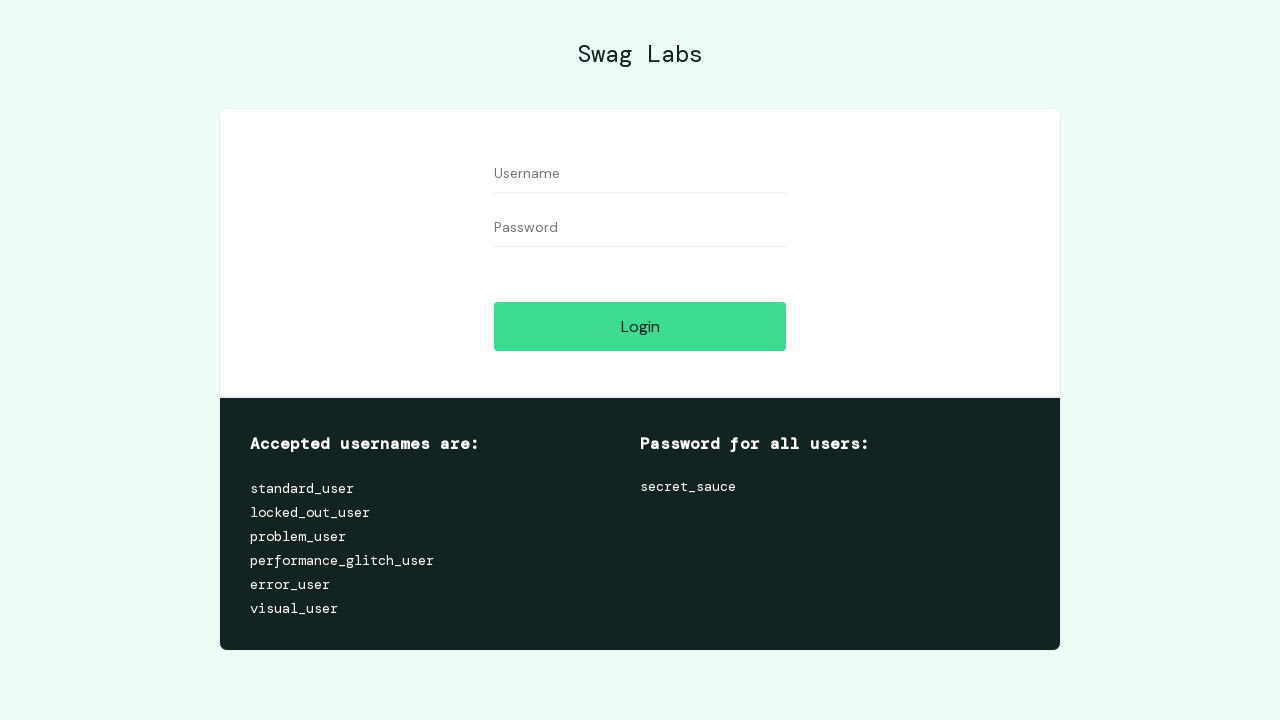

Filled username field with invalid username 'test_user_fail' on #user-name
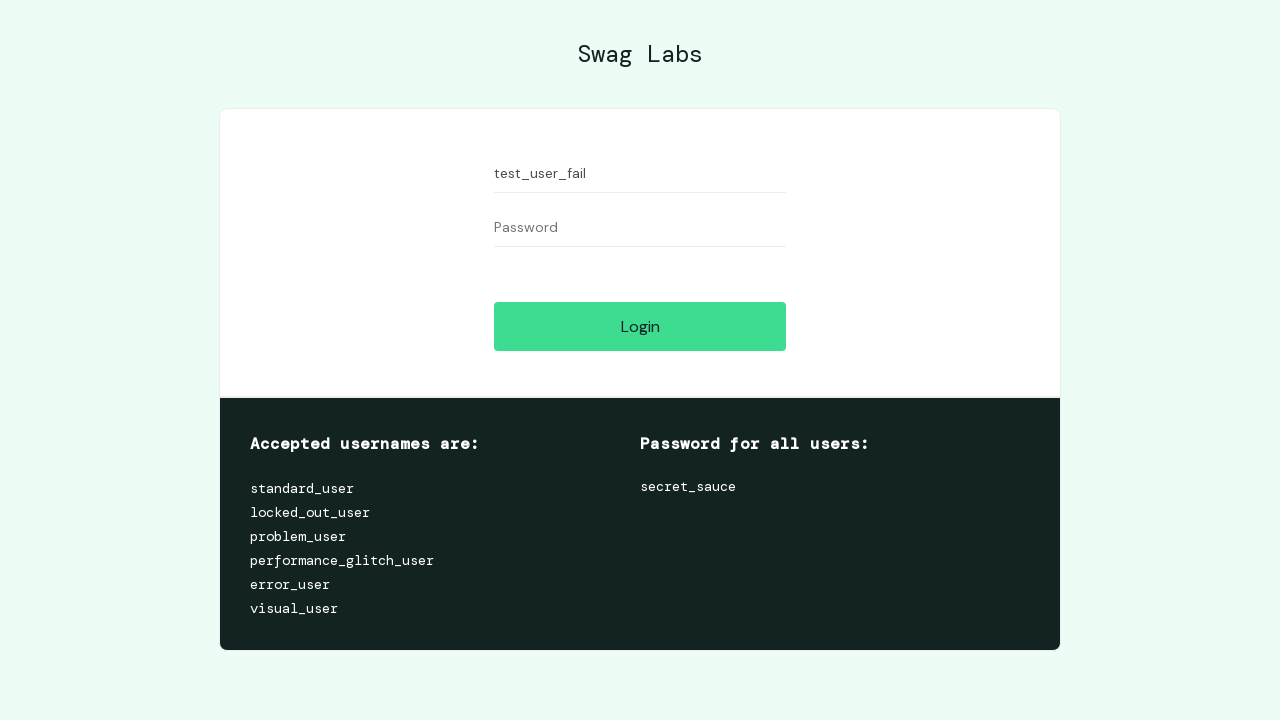

Filled password field with invalid password 'bad_password123' on #password
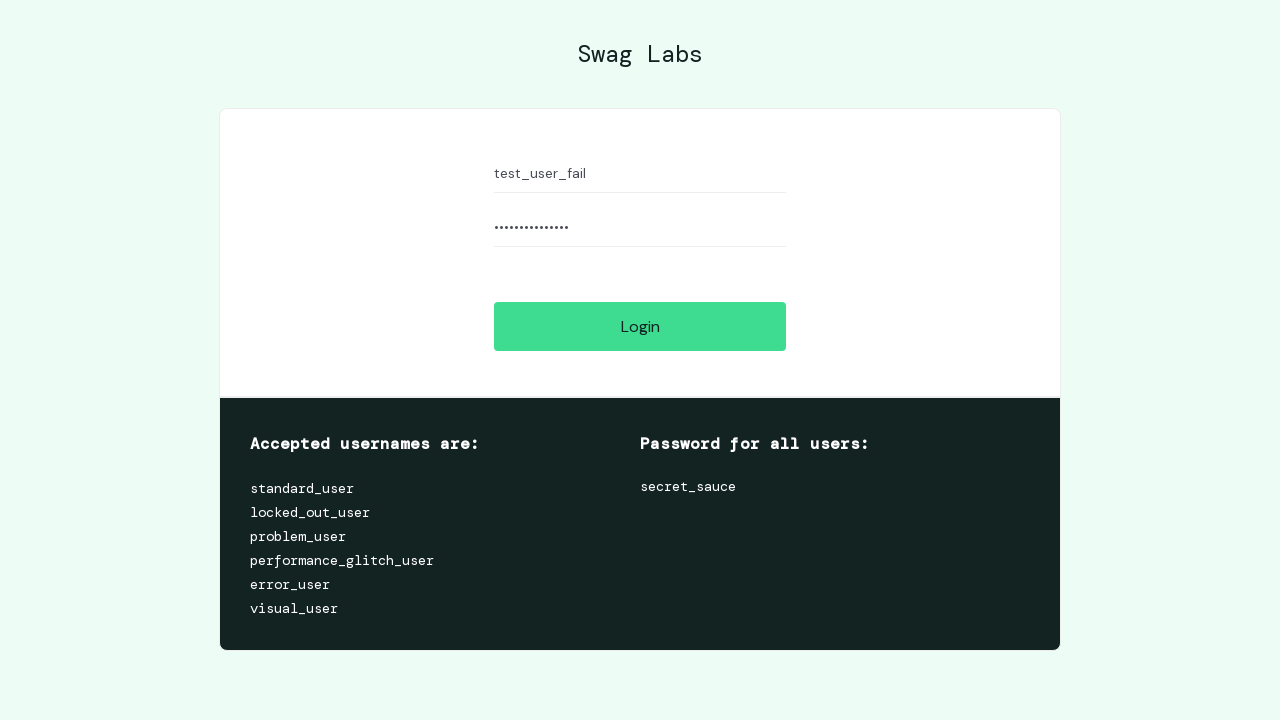

Clicked login button to attempt login with invalid credentials at (640, 326) on #login-button
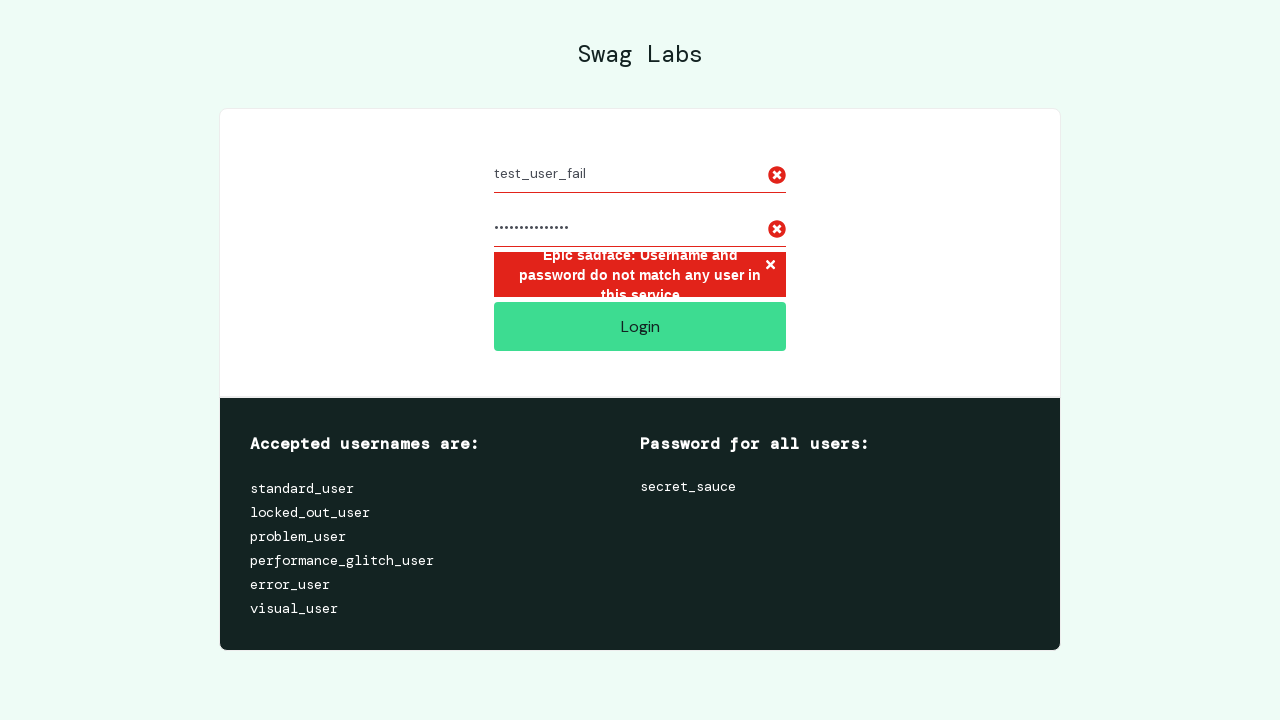

Error message container appeared after failed login attempt
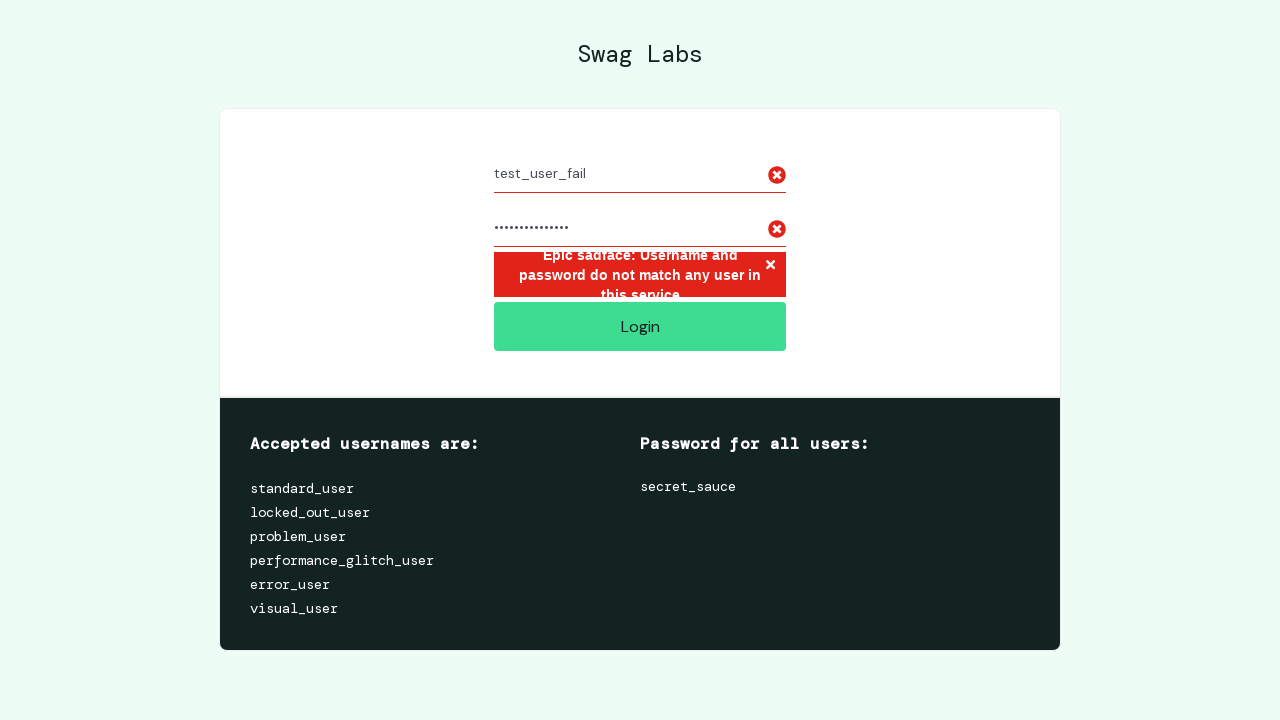

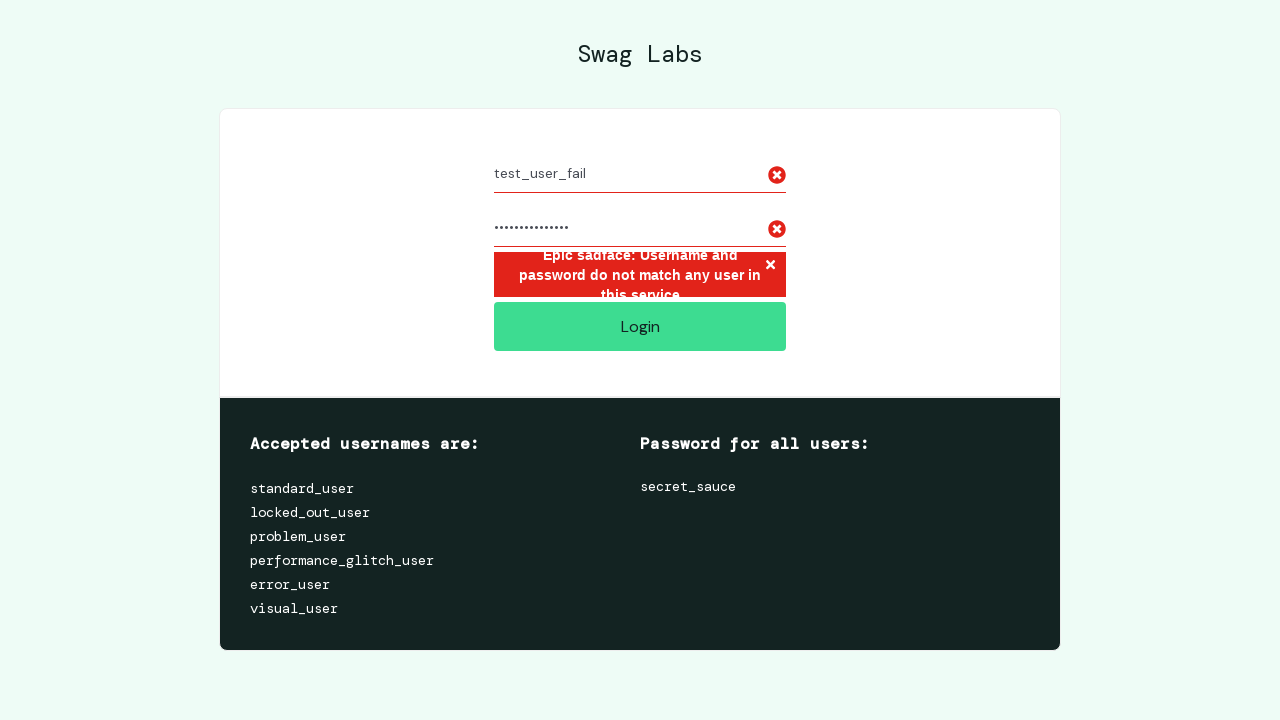